Navigates to the DemoQA broken links demo page and verifies that the page content loads by checking for paragraph elements on the page.

Starting URL: https://demoqa.com/broken

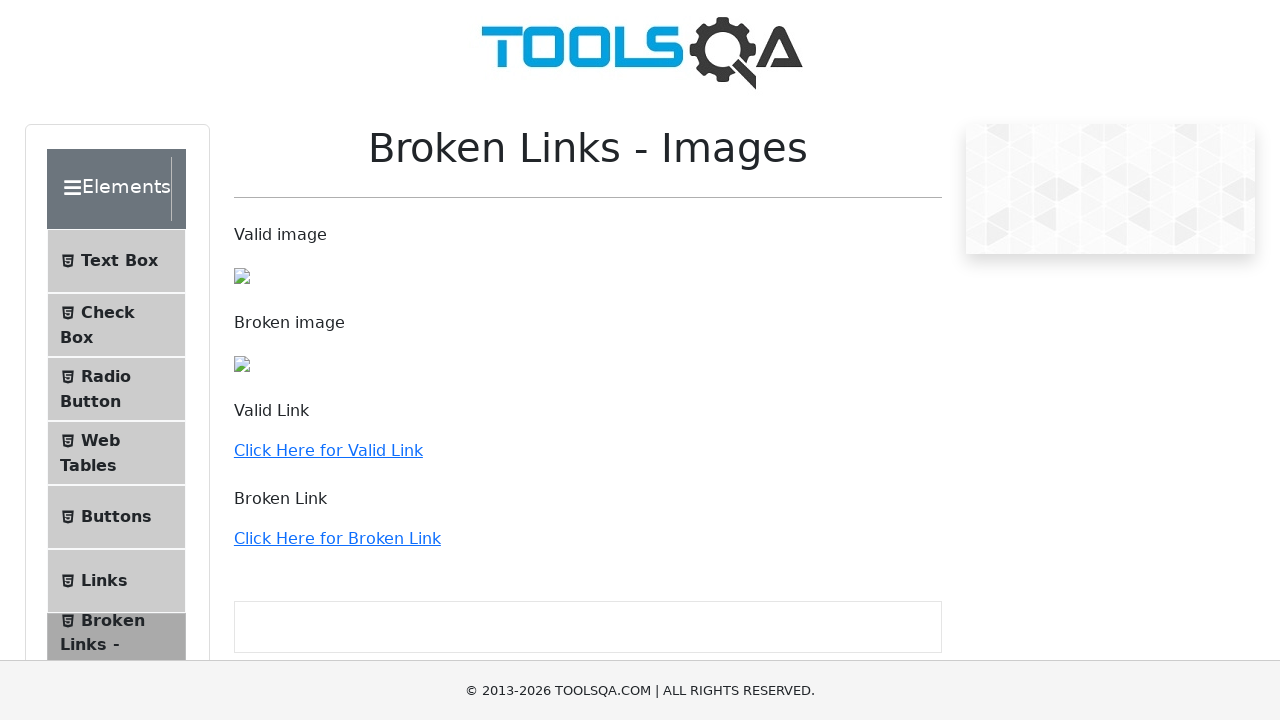

Navigated to DemoQA broken links demo page
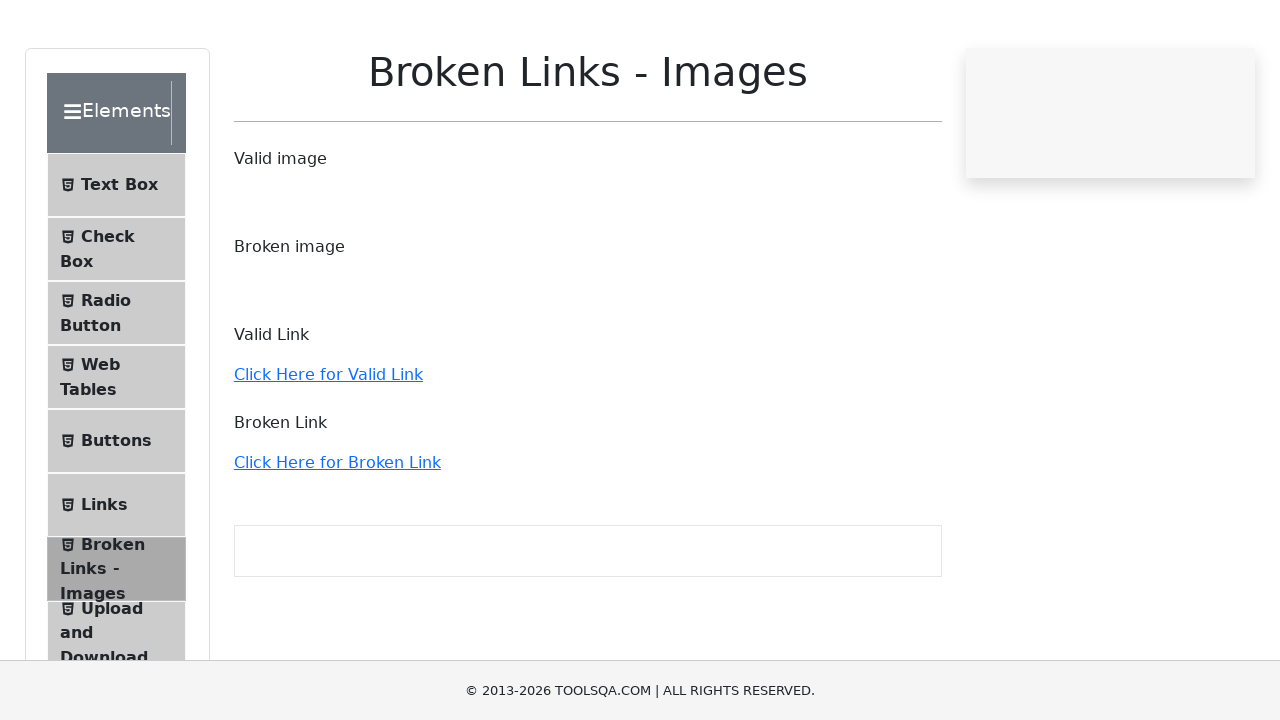

Waited for paragraph elements to load on the page
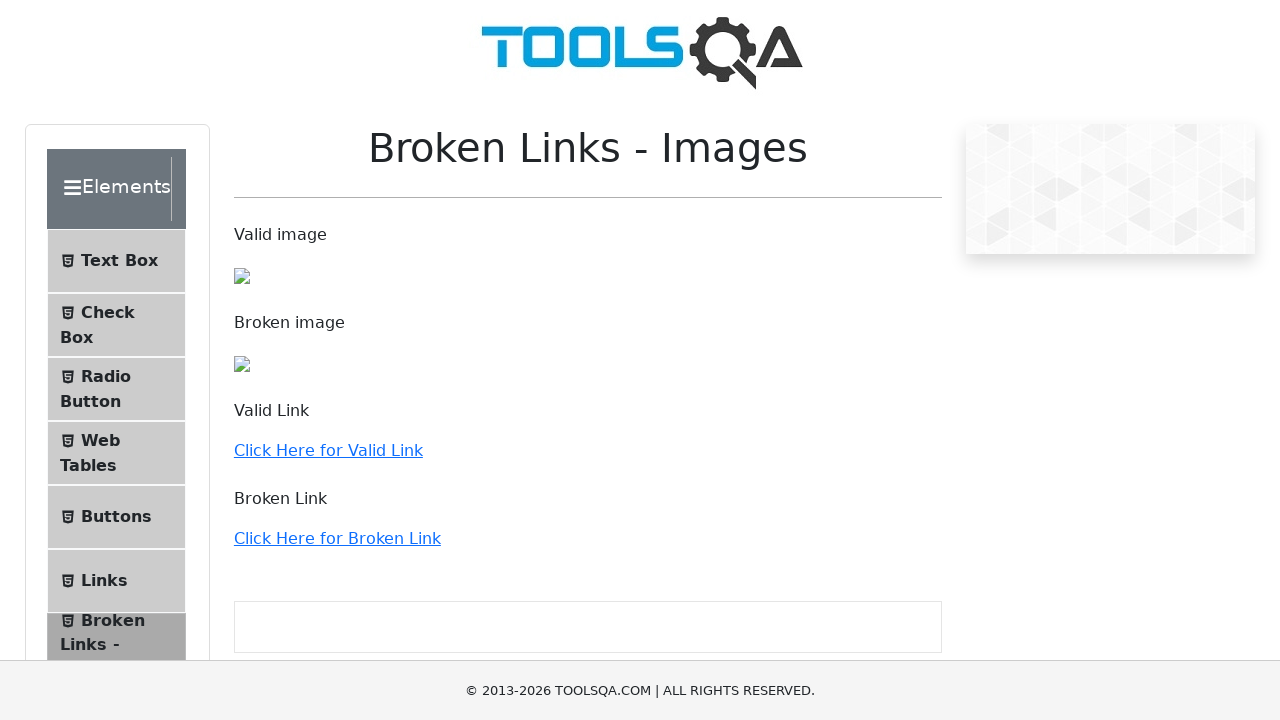

Retrieved all paragraph elements from the page
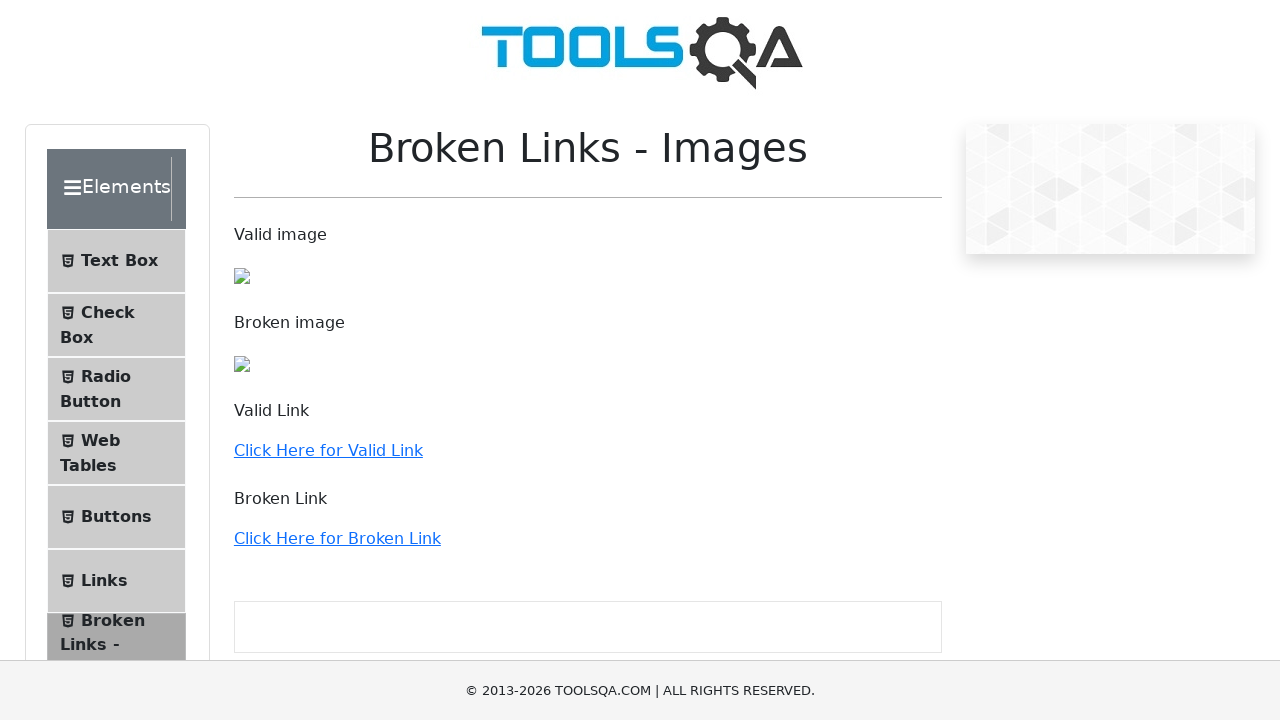

Verified that paragraph elements exist on the page
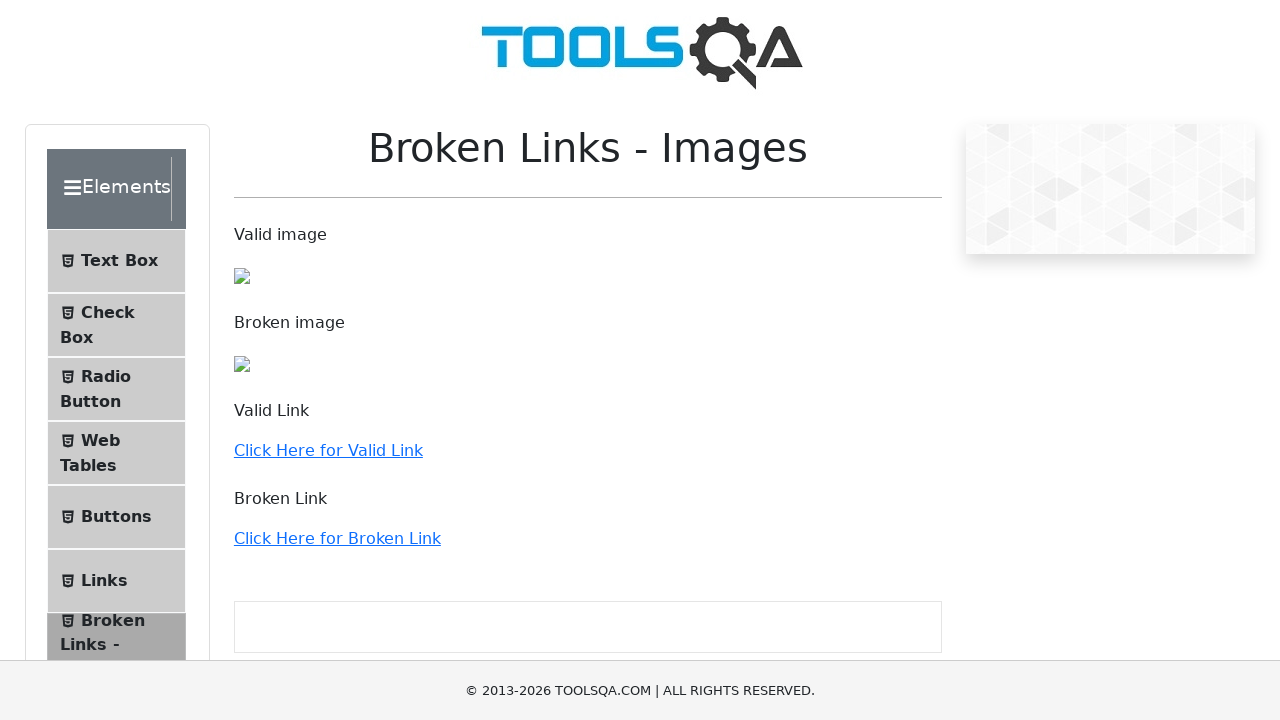

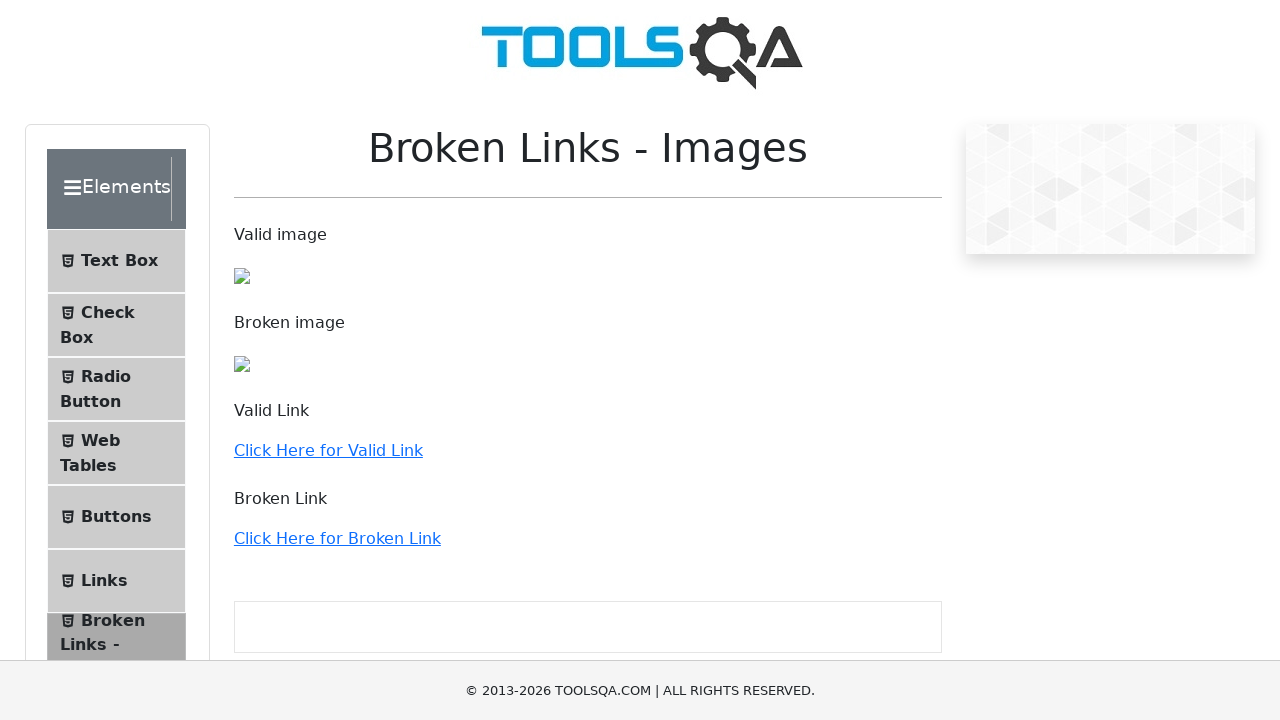